Tests table sorting by clicking column header and verifying data is sorted

Starting URL: https://rahulshettyacademy.com/seleniumPractise/#/offers

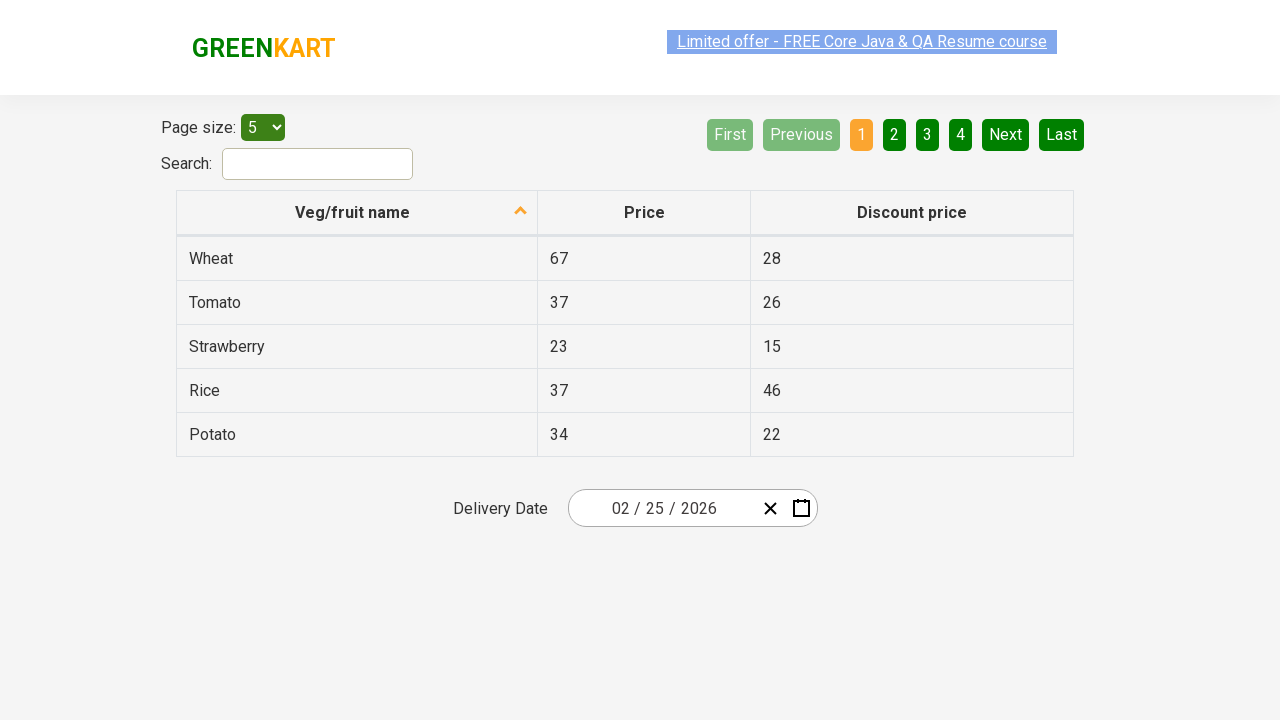

Clicked vegetable column header to sort at (357, 213) on tr th:nth-child(1)
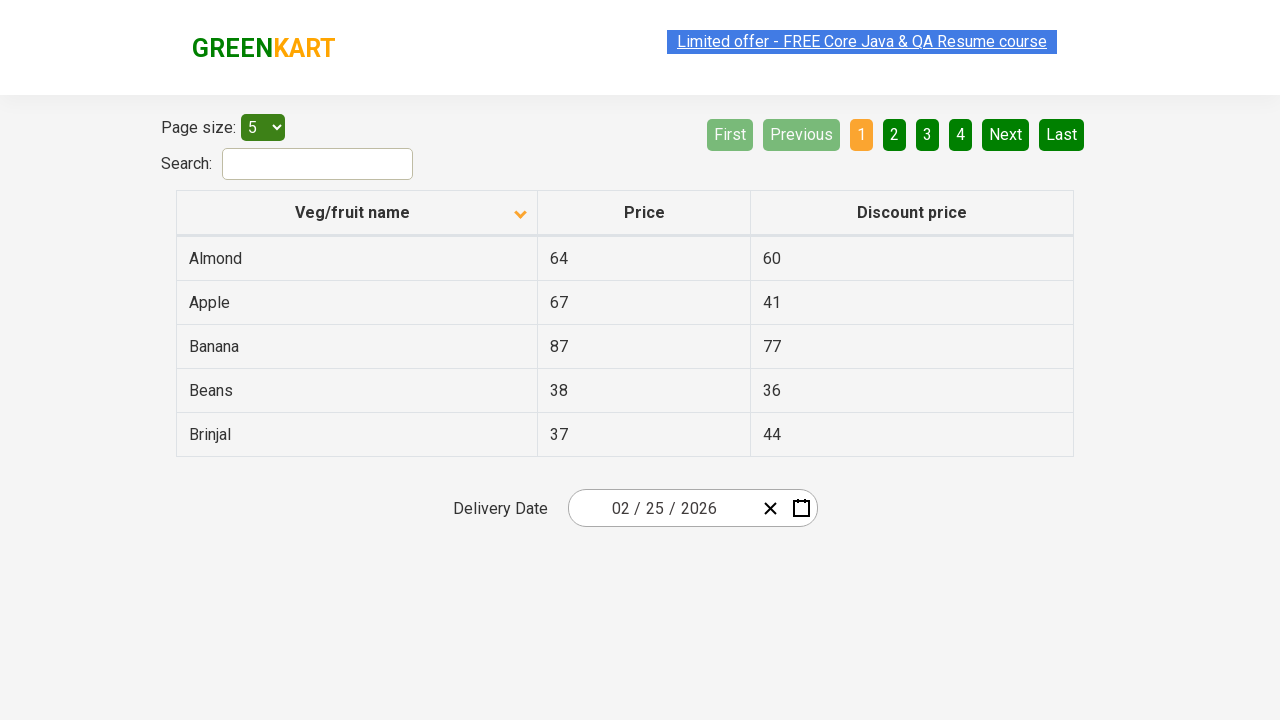

Waited for sorting animation to complete
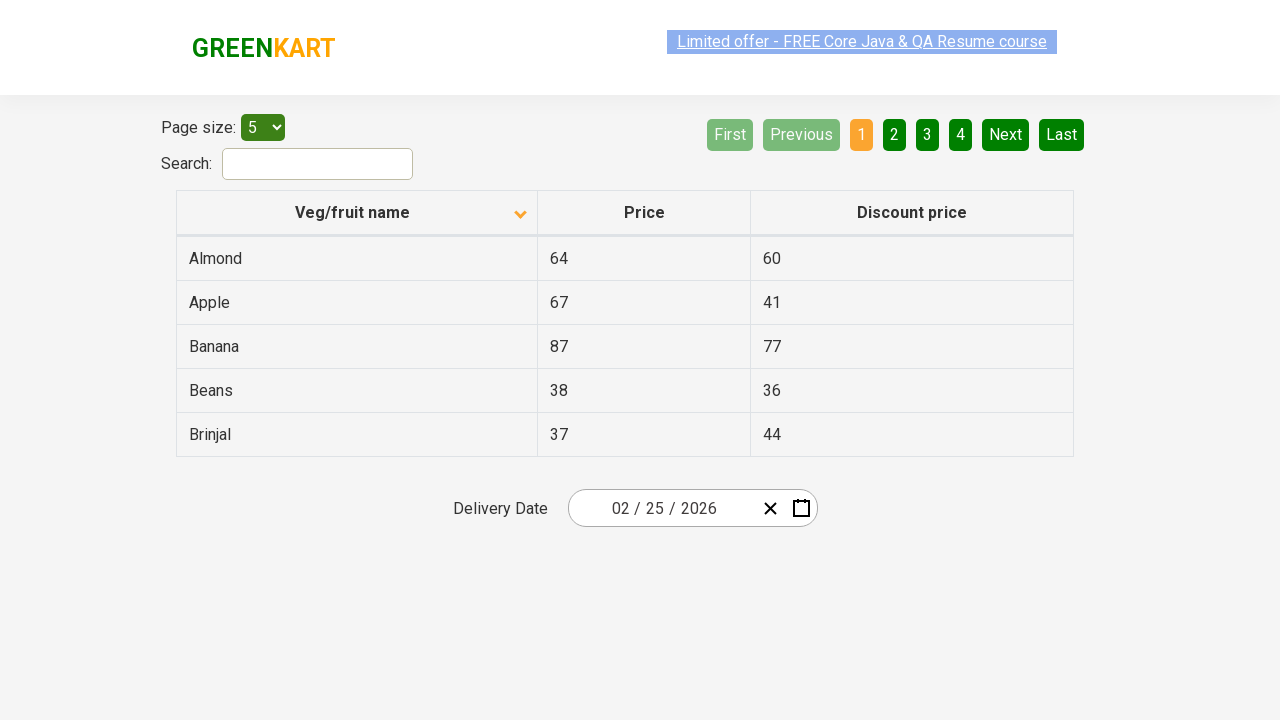

Retrieved all vegetable name elements from sorted table
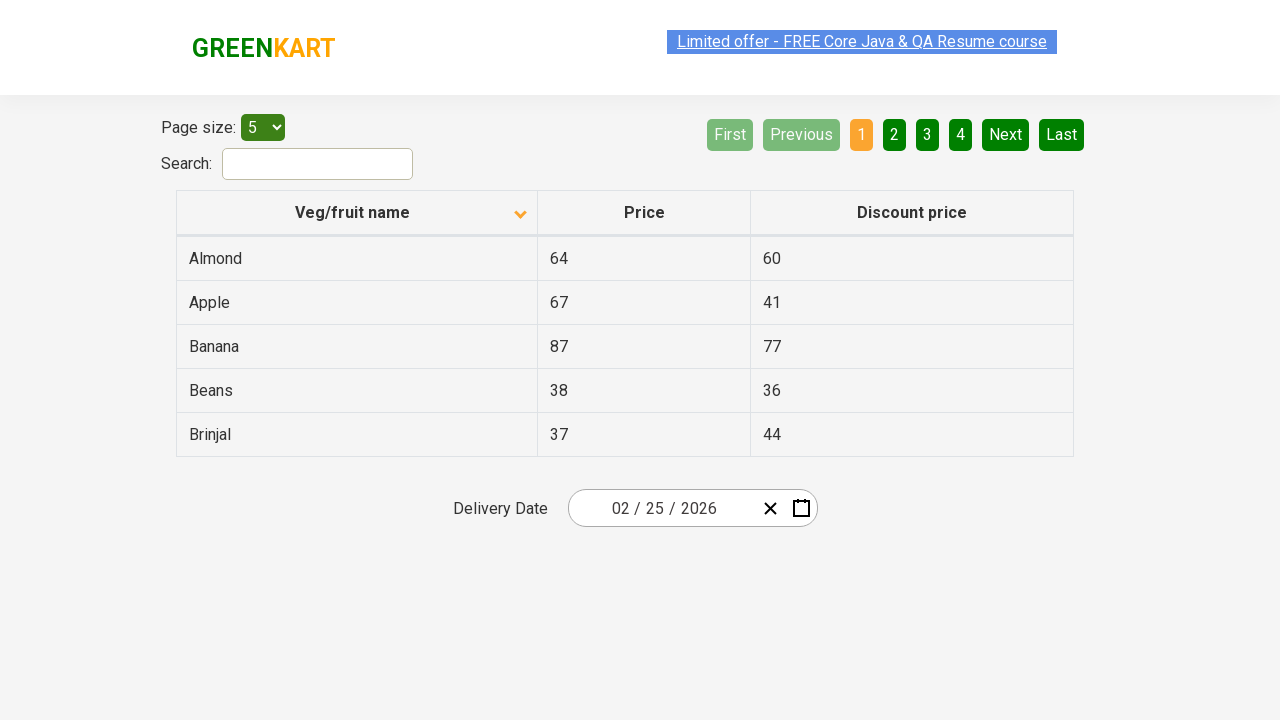

Extracted vegetable names as text content
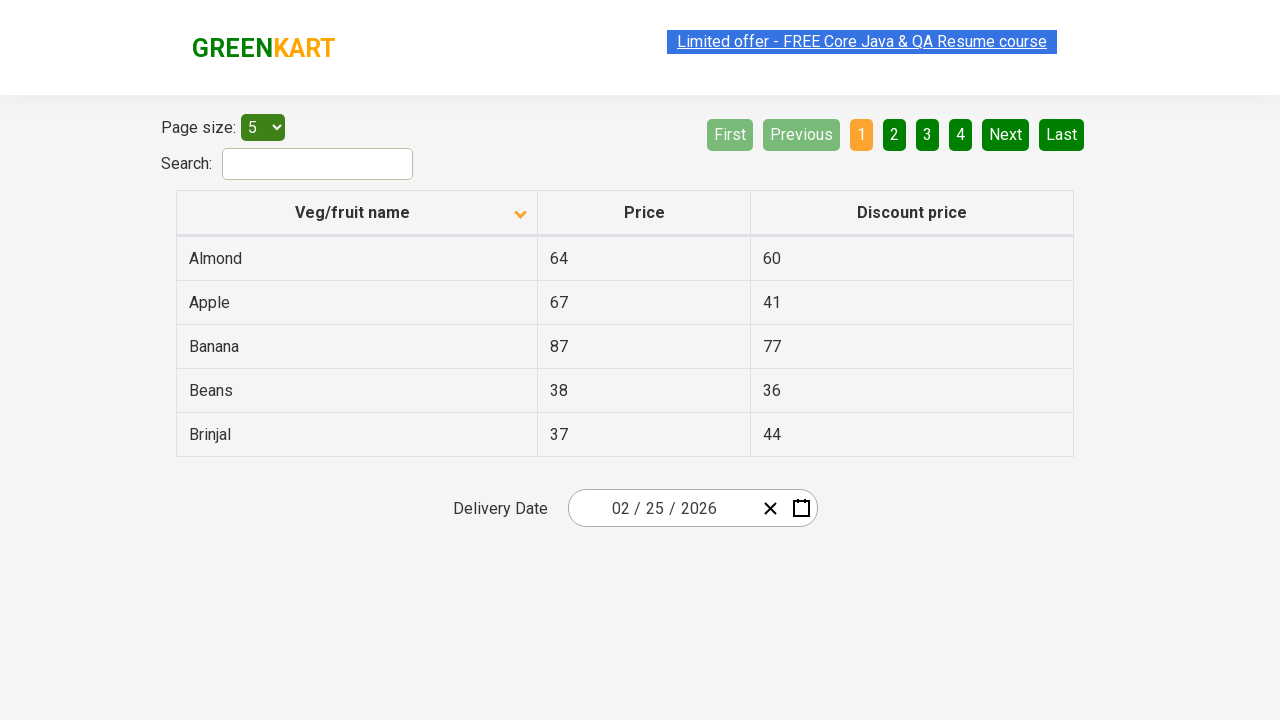

Verified vegetable names are sorted in ascending alphabetical order
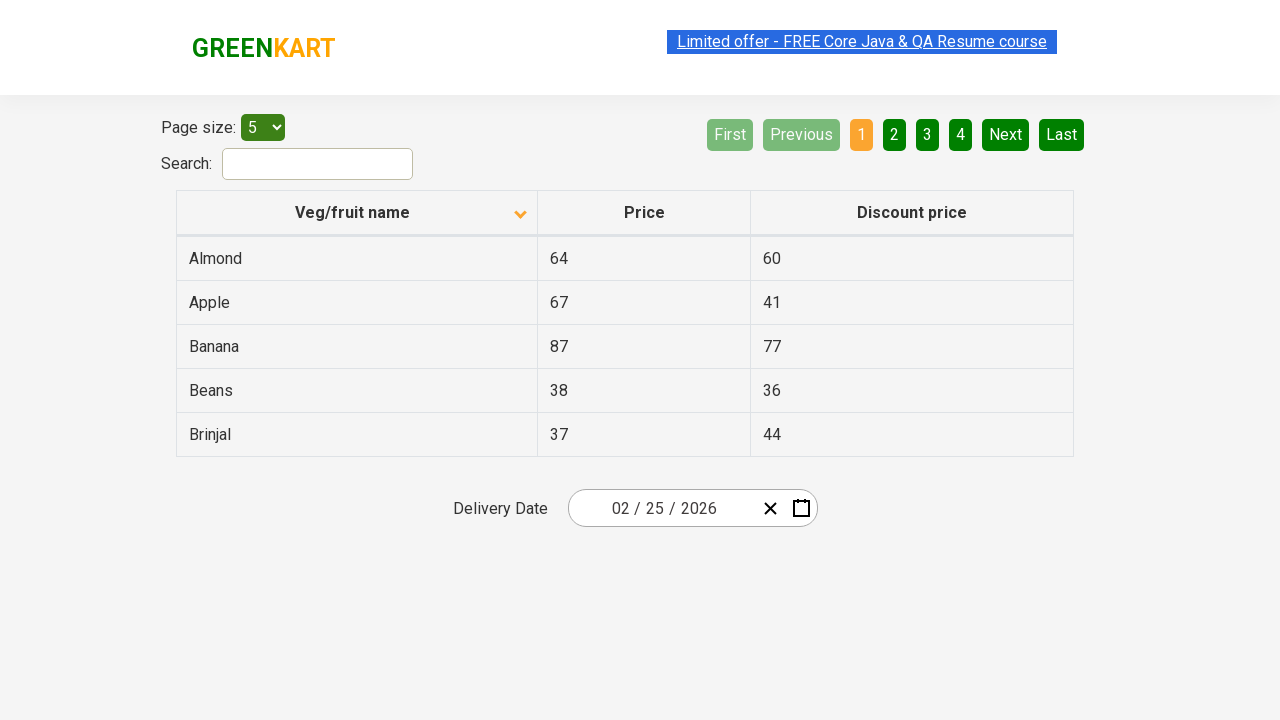

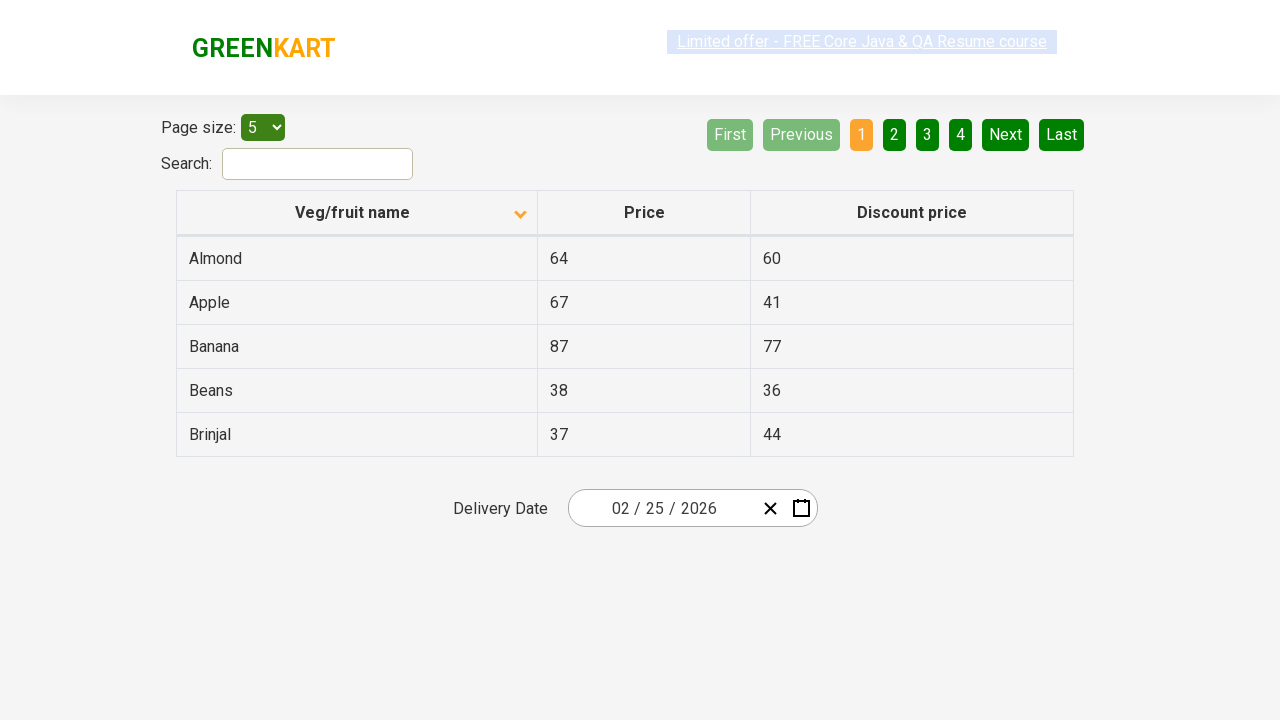